Tests the comment functionality on a blog by clicking on a blog post, filling in name and comment fields, submitting the comment, and clicking the like button.

Starting URL: https://blog.higo.id/

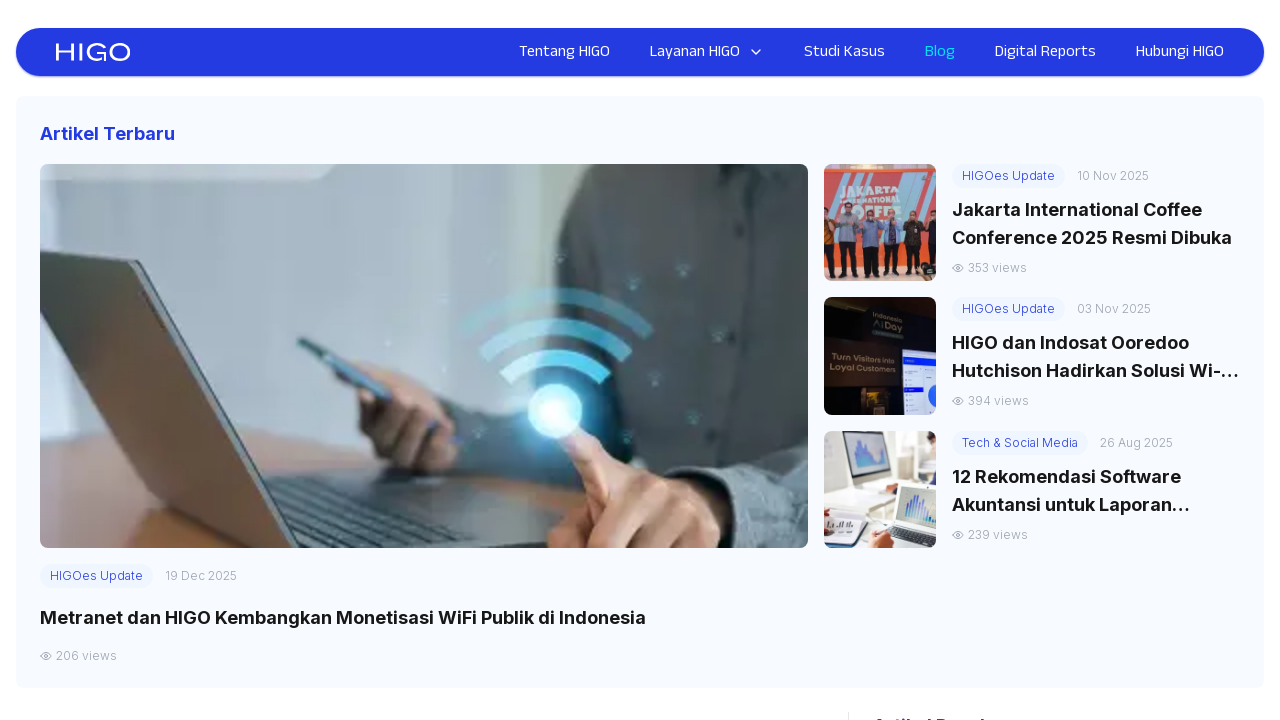

Clicked on the first blog post at (1032, 223) on xpath=/html/body/main/div/section/div/div[2]/ul/li[1]/a
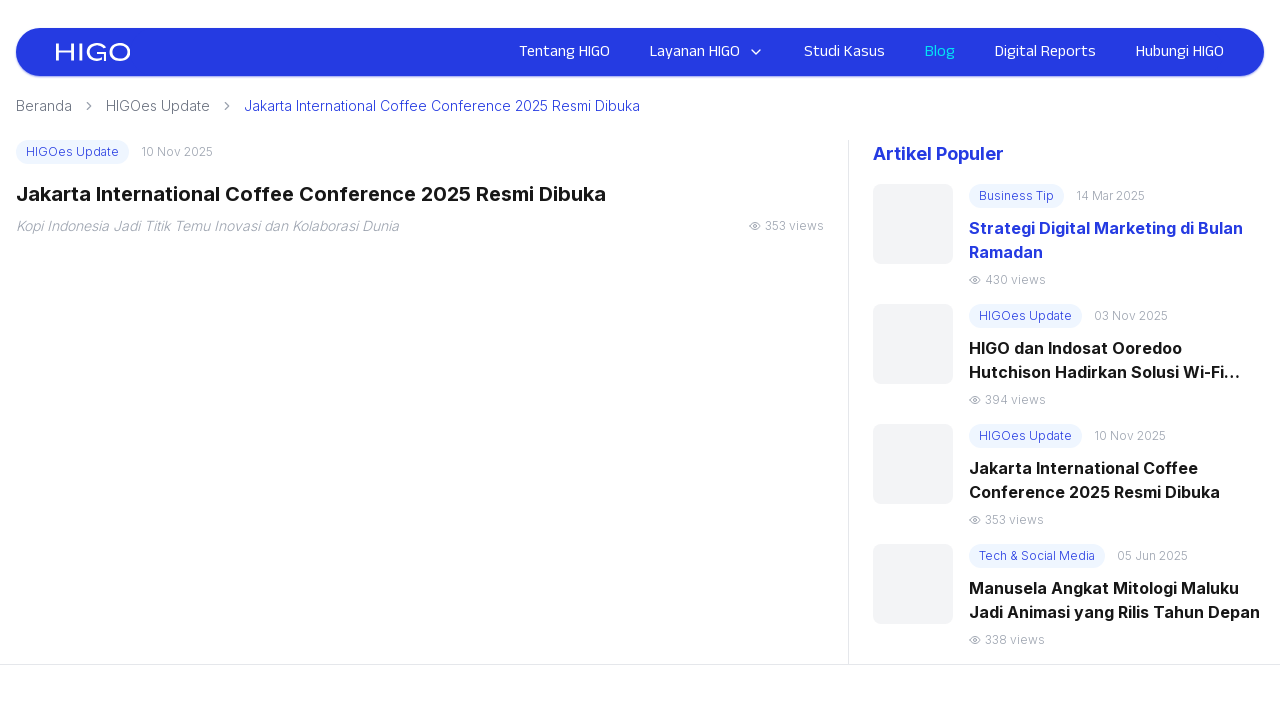

Filled in name field with 'JohnDoe42' on internal:attr=[placeholder="Tulis Nama Kamu"i]
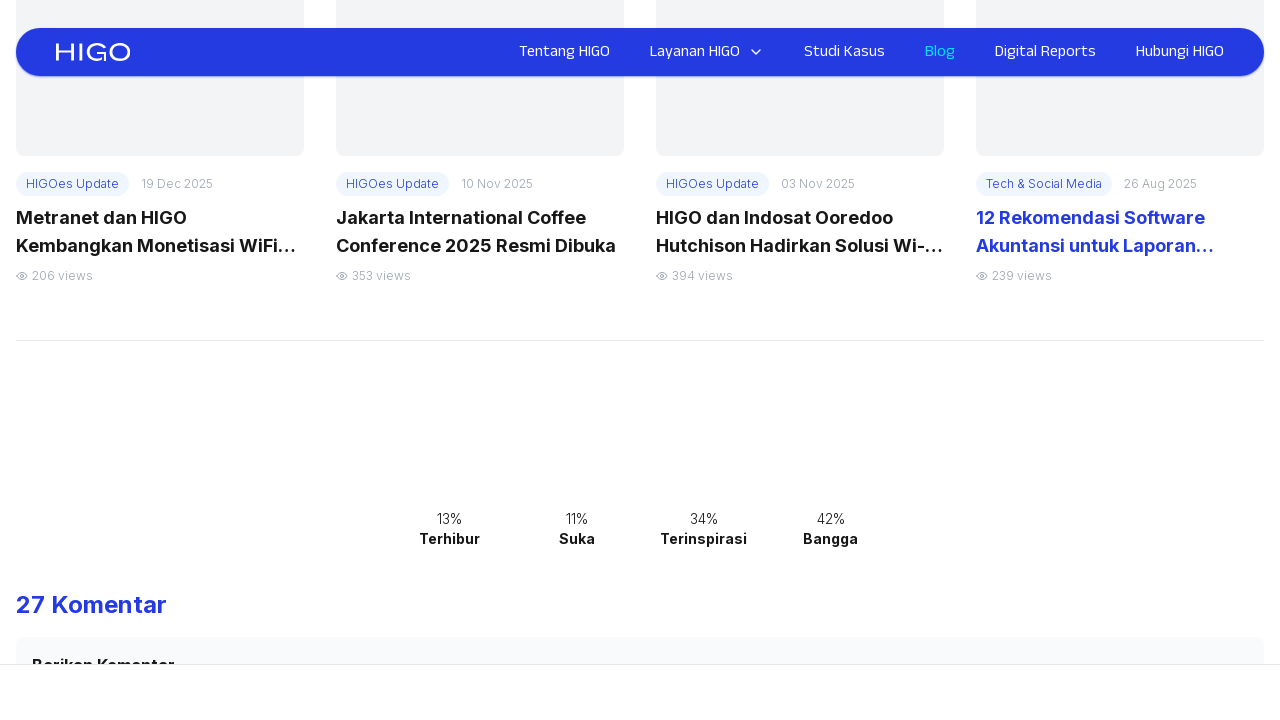

Filled in comment field with 'Great article! Very informative and well written.' on internal:attr=[placeholder="Tulis Komentar Kamu"i]
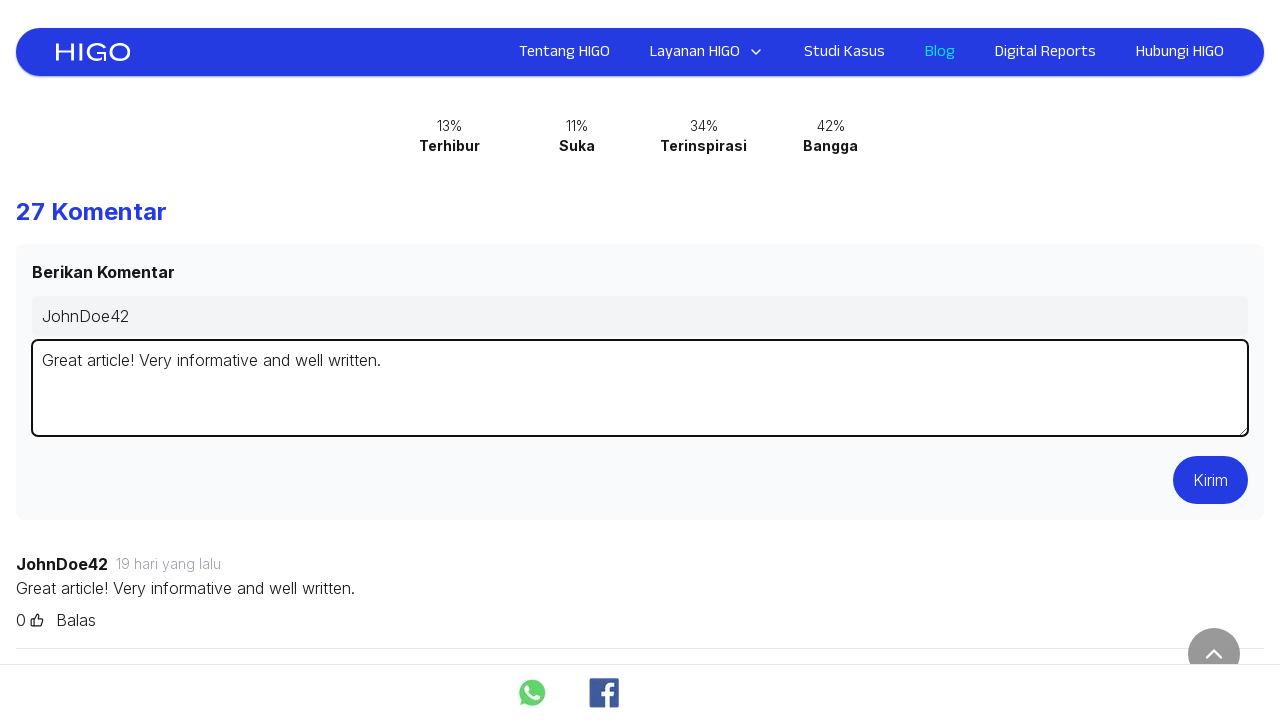

Clicked the Kirim (Submit) button to post the comment at (1210, 480) on internal:role=button[name="Kirim"i]
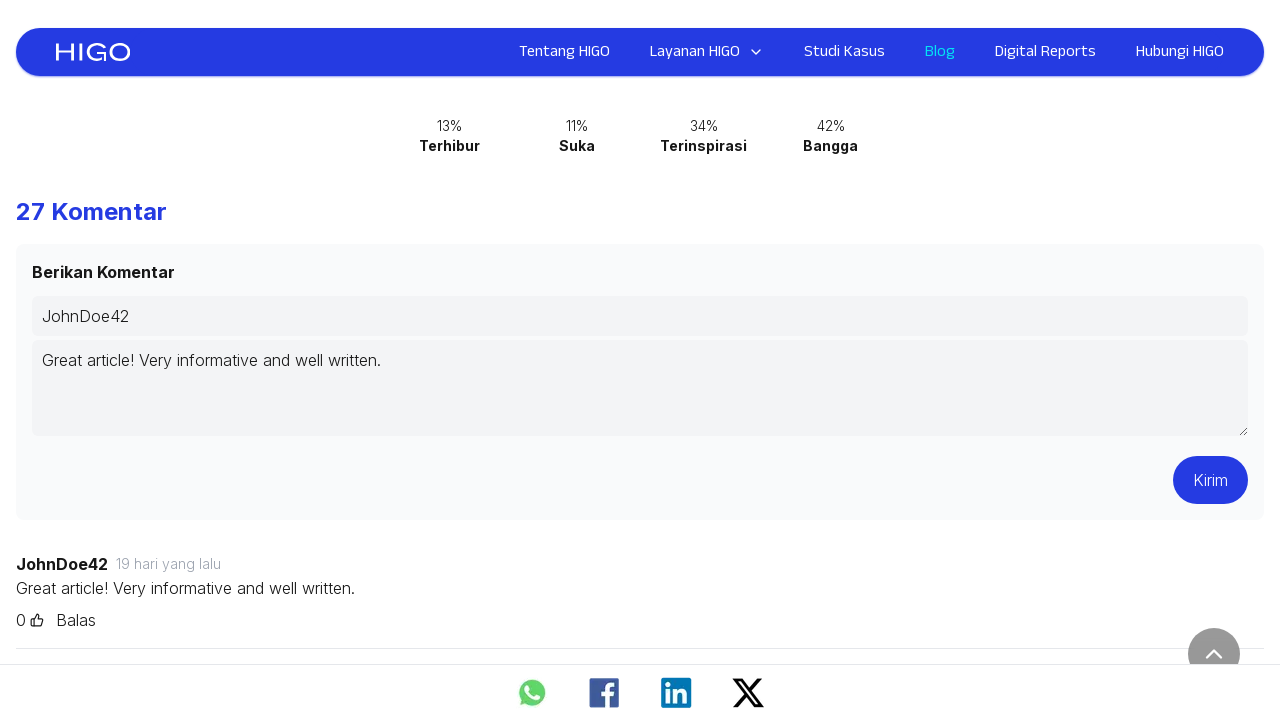

Clicked the Suka (Like) button at (576, 92) on internal:role=button[name="Suka"i]
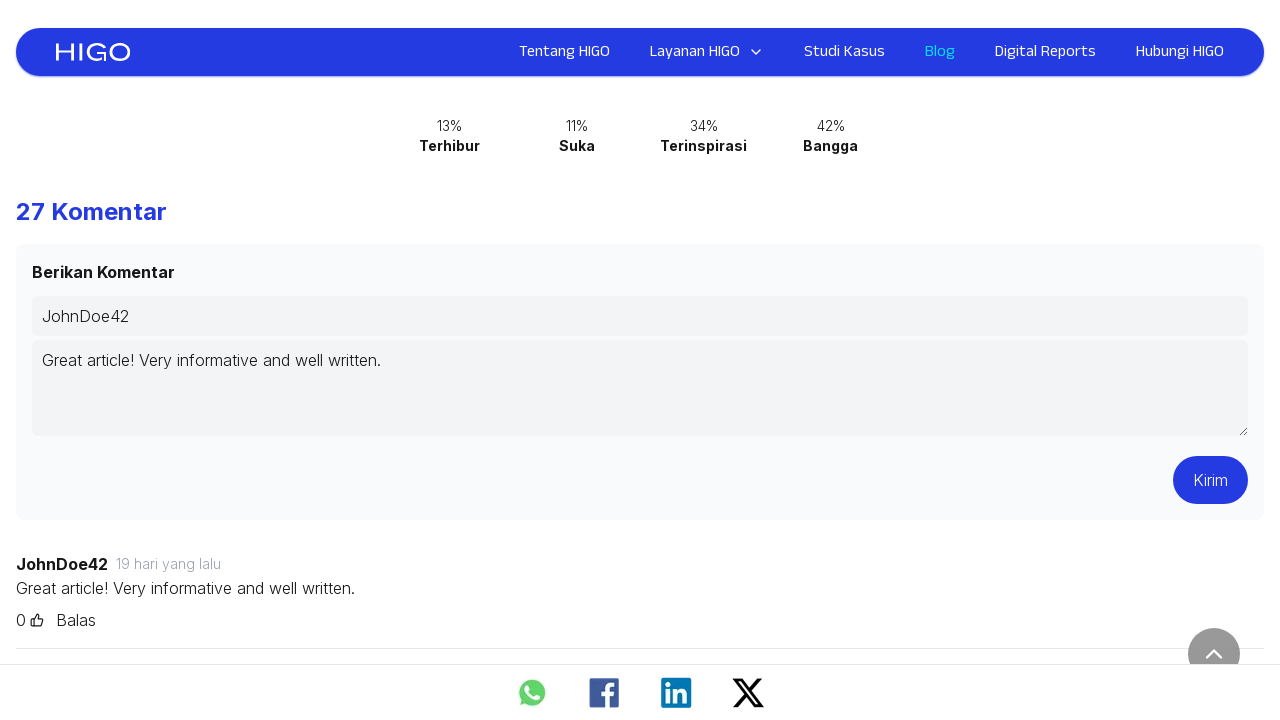

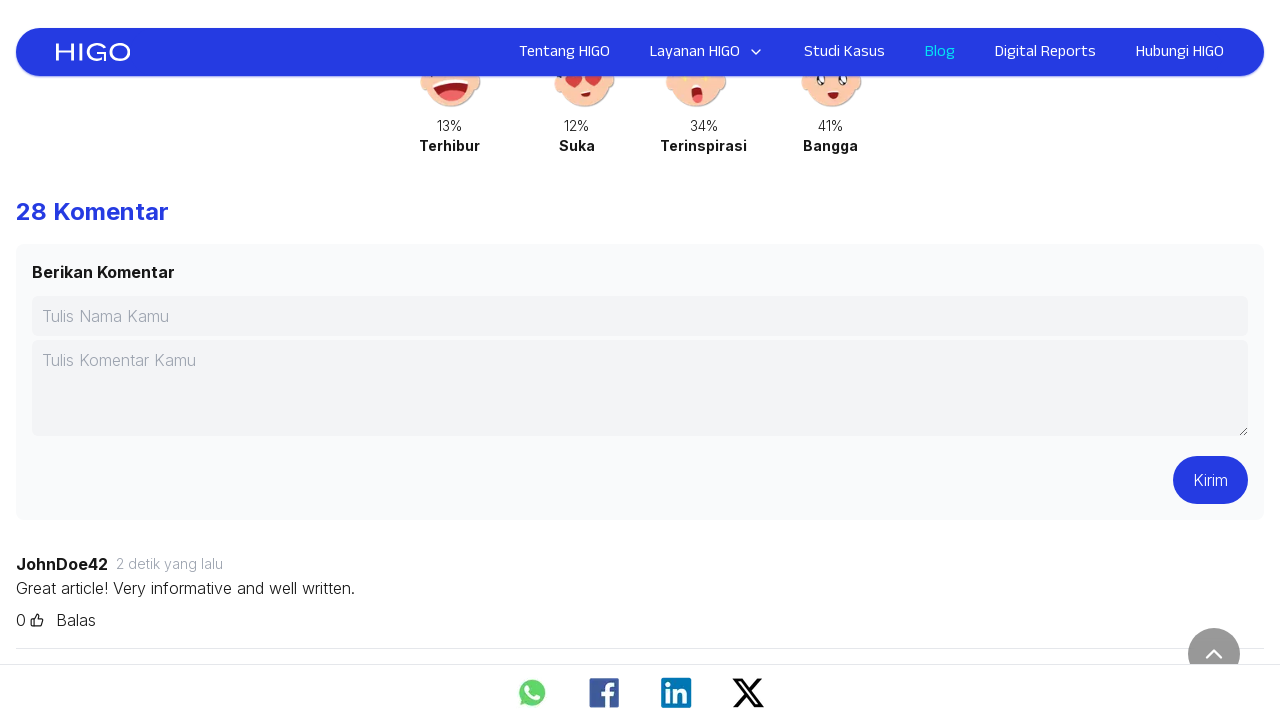